Tests displaying jQuery Growl notification messages on a page by injecting jQuery, jQuery Growl library, and styles, then triggering various notification types

Starting URL: http://the-internet.herokuapp.com

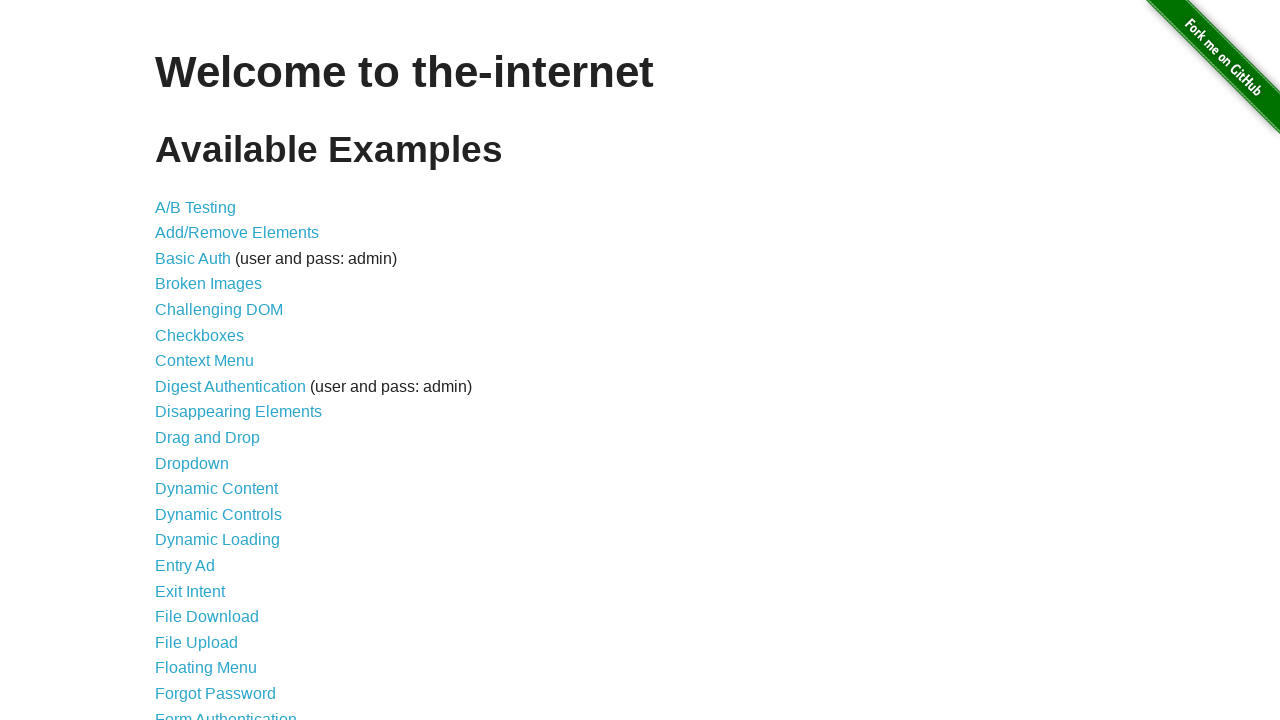

Injected jQuery library into page if not already present
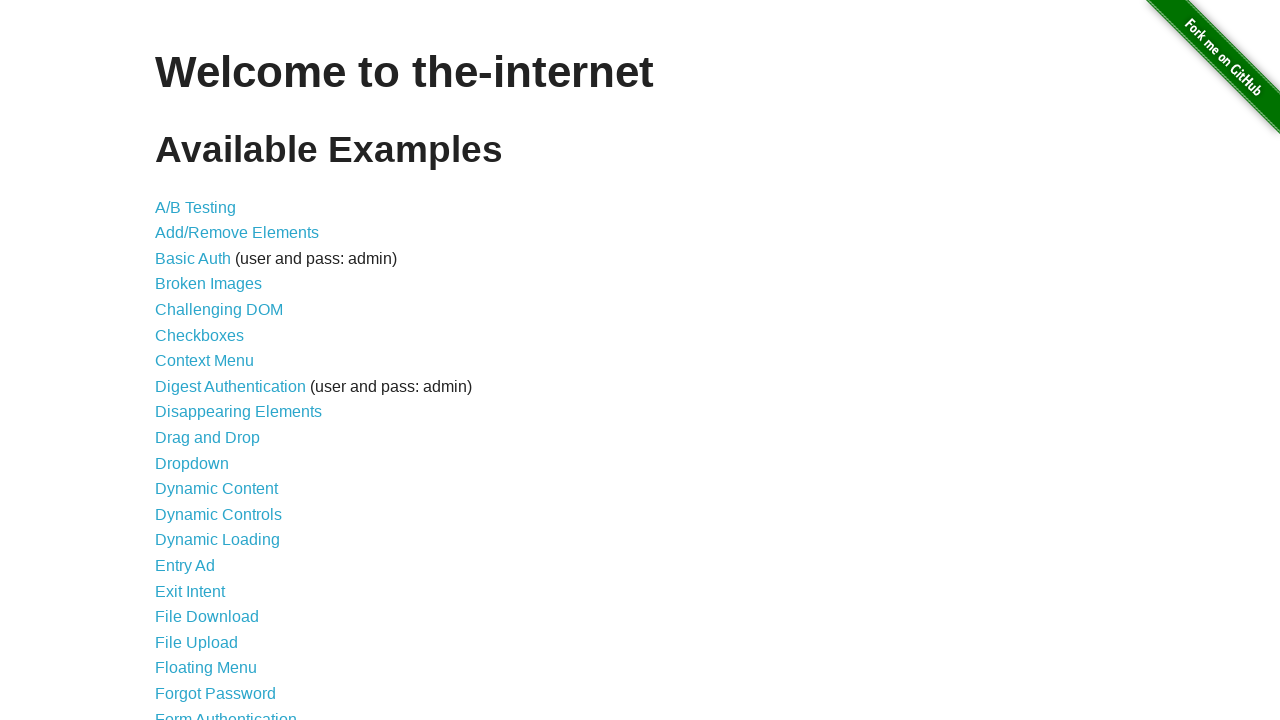

Loaded jQuery Growl library via jQuery getScript
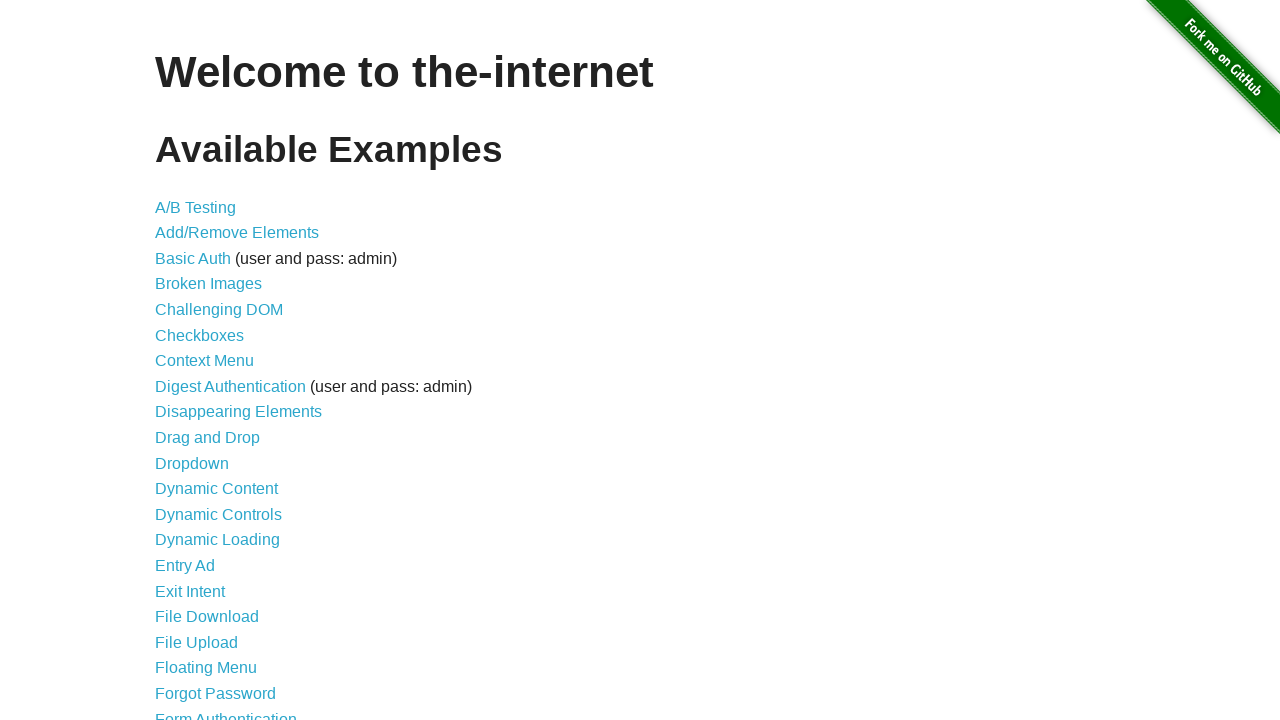

Injected jQuery Growl stylesheet into page head
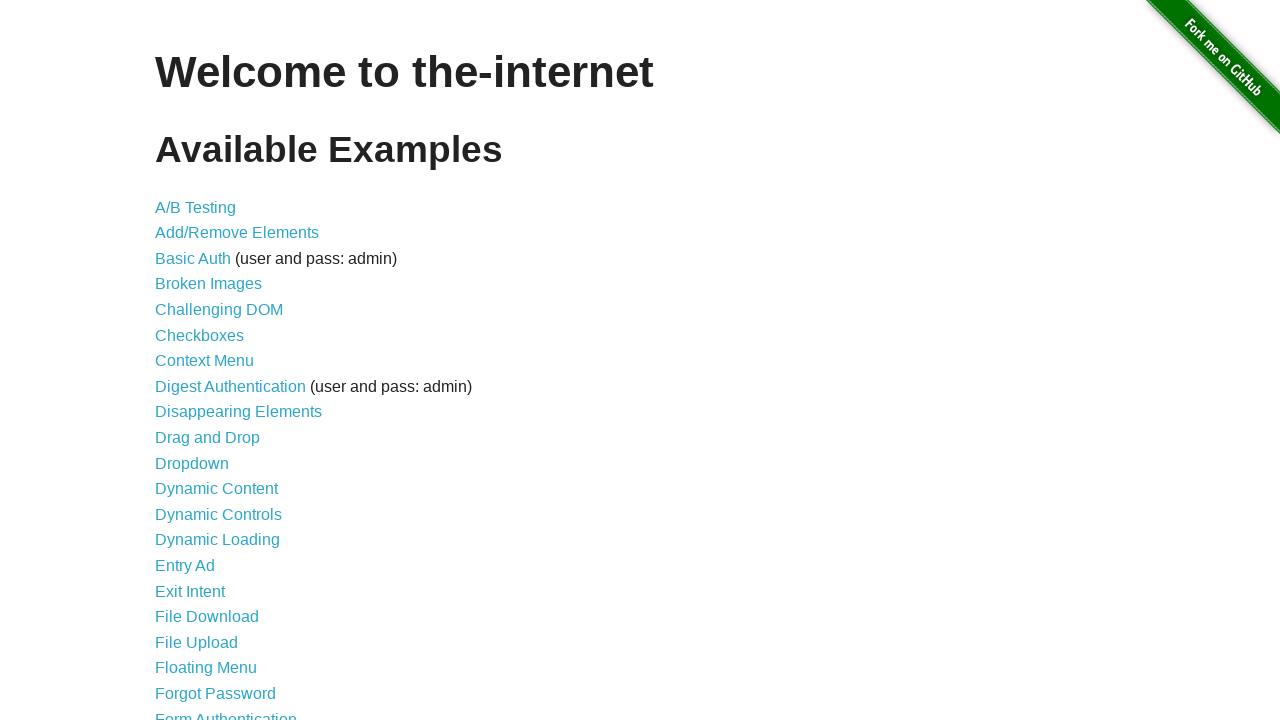

Waited 1 second for scripts to load
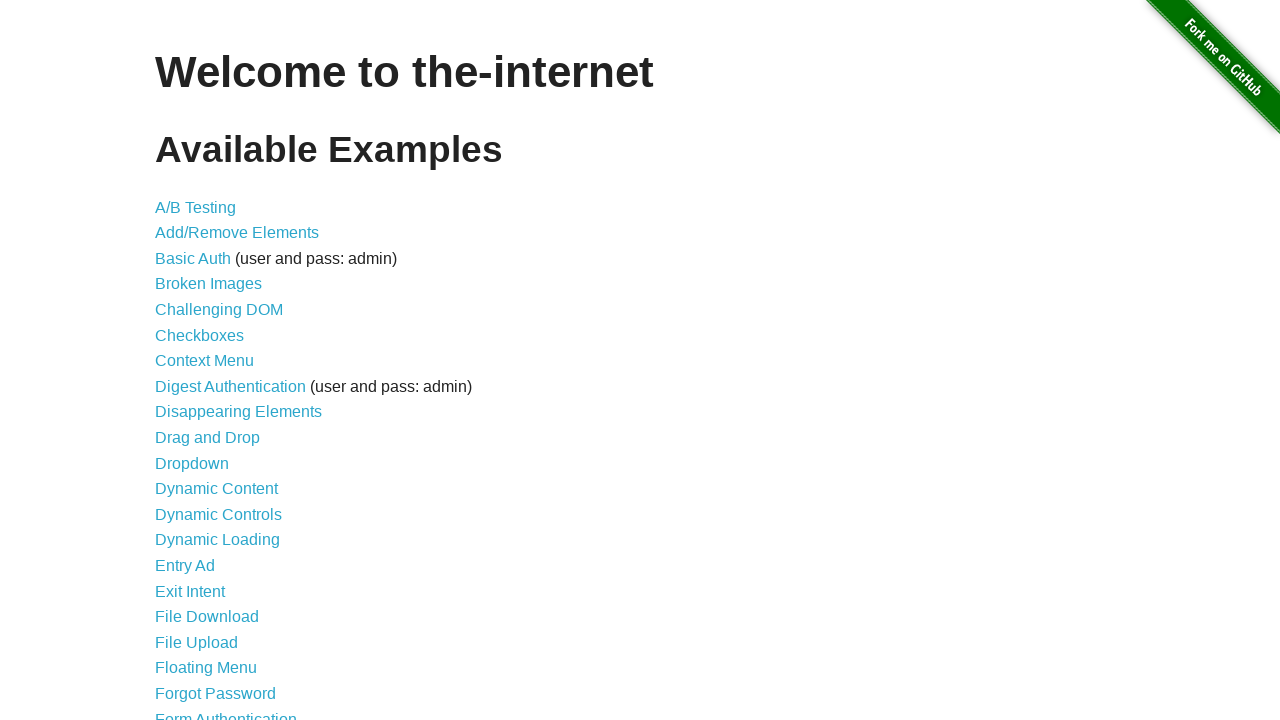

Displayed default growl notification with title 'GET' and message '/'
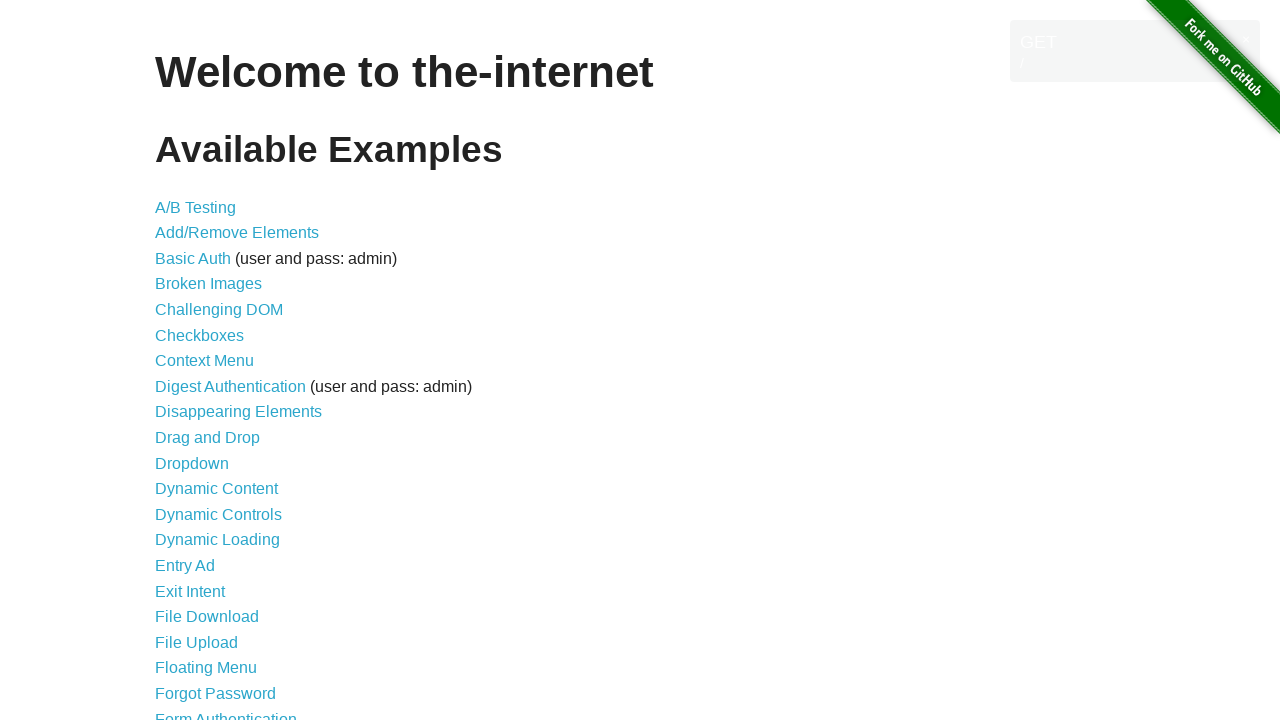

Displayed error notification with title 'ERROR'
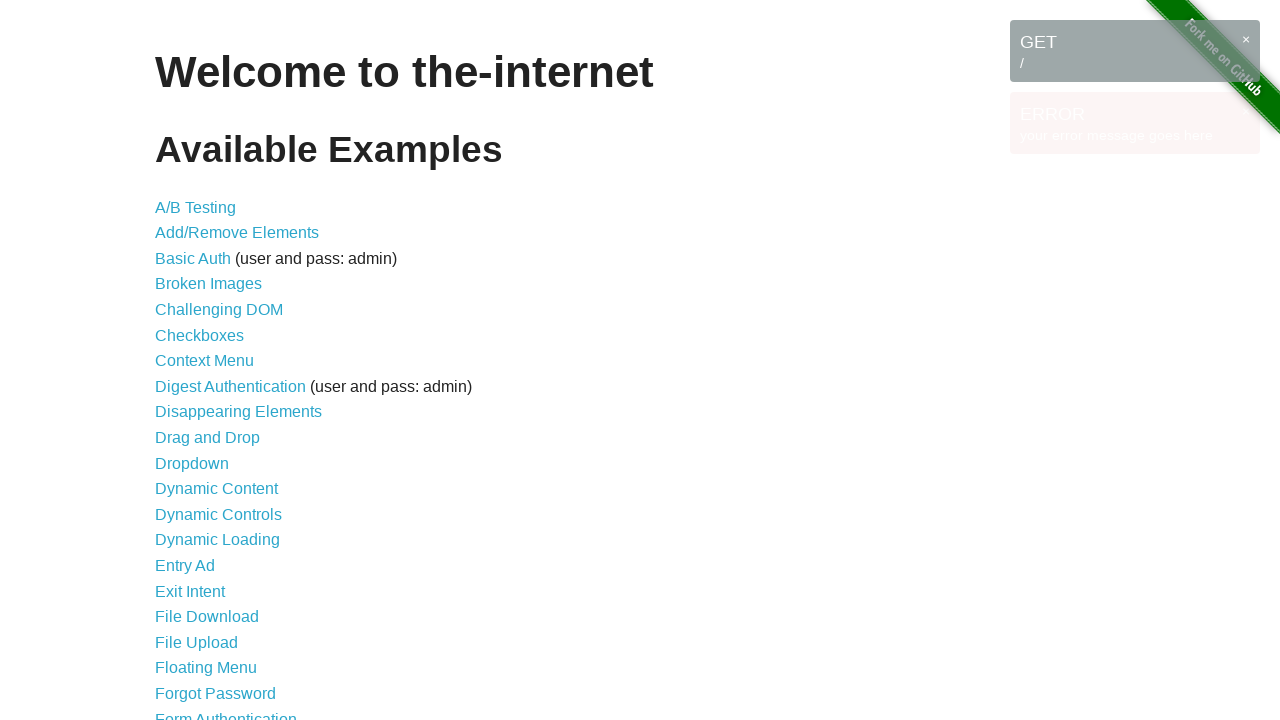

Displayed notice notification with title 'Notice'
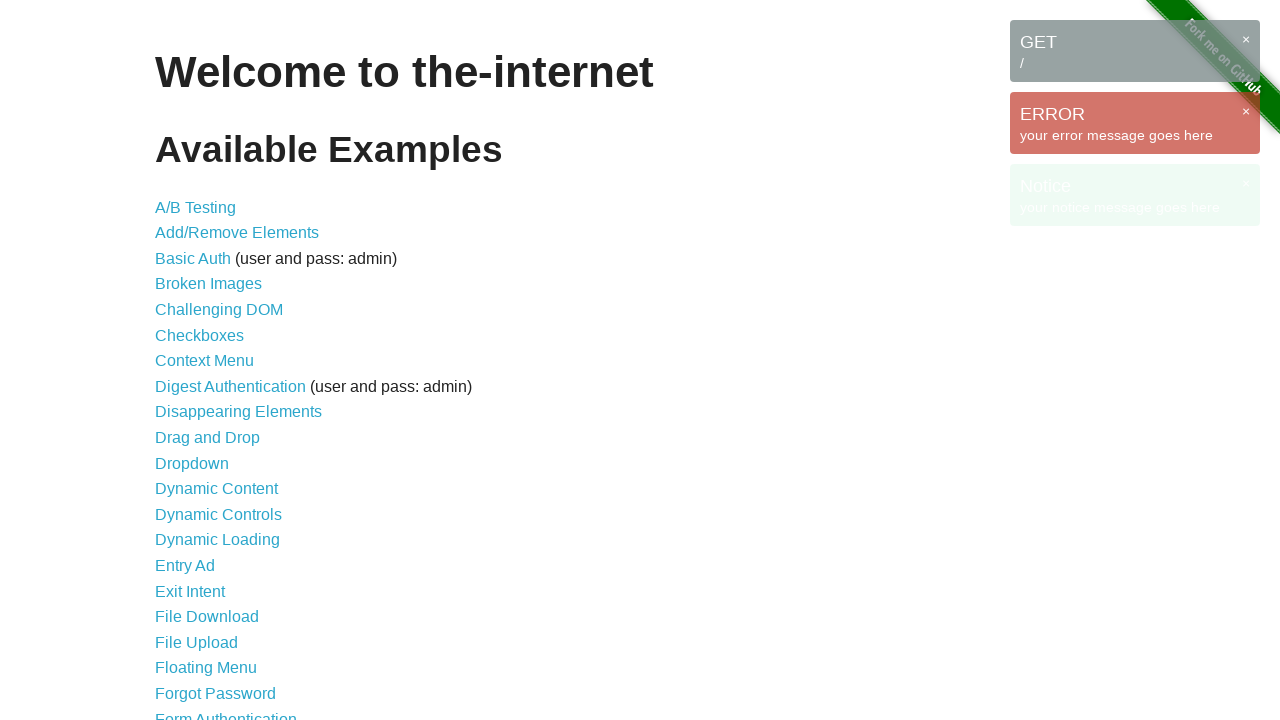

Displayed warning notification with title 'Warning!'
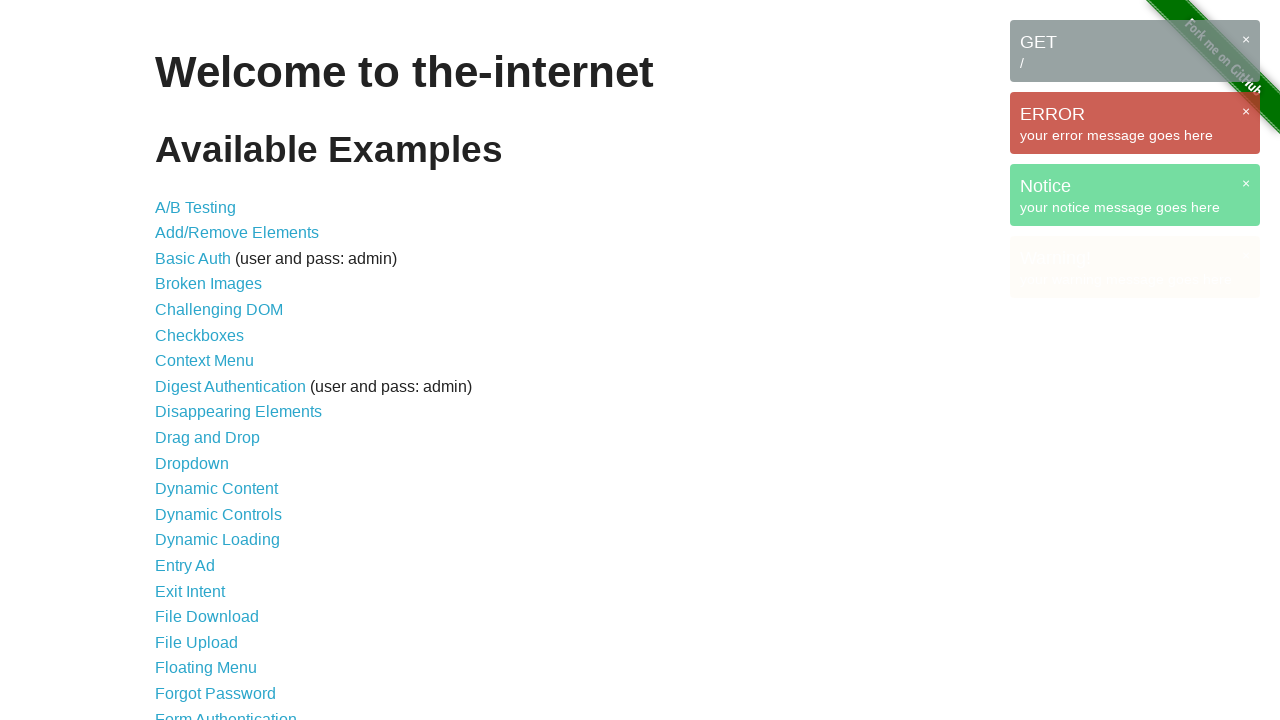

Waited 3 seconds for all notifications to be visible
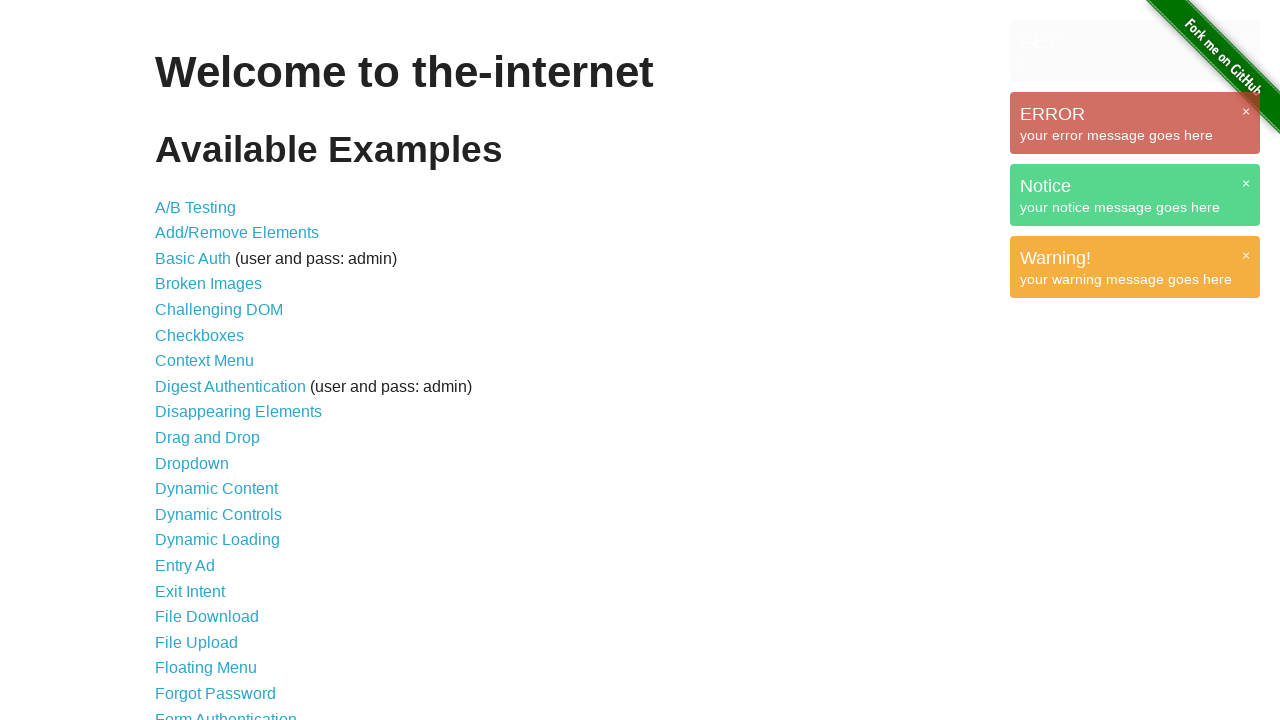

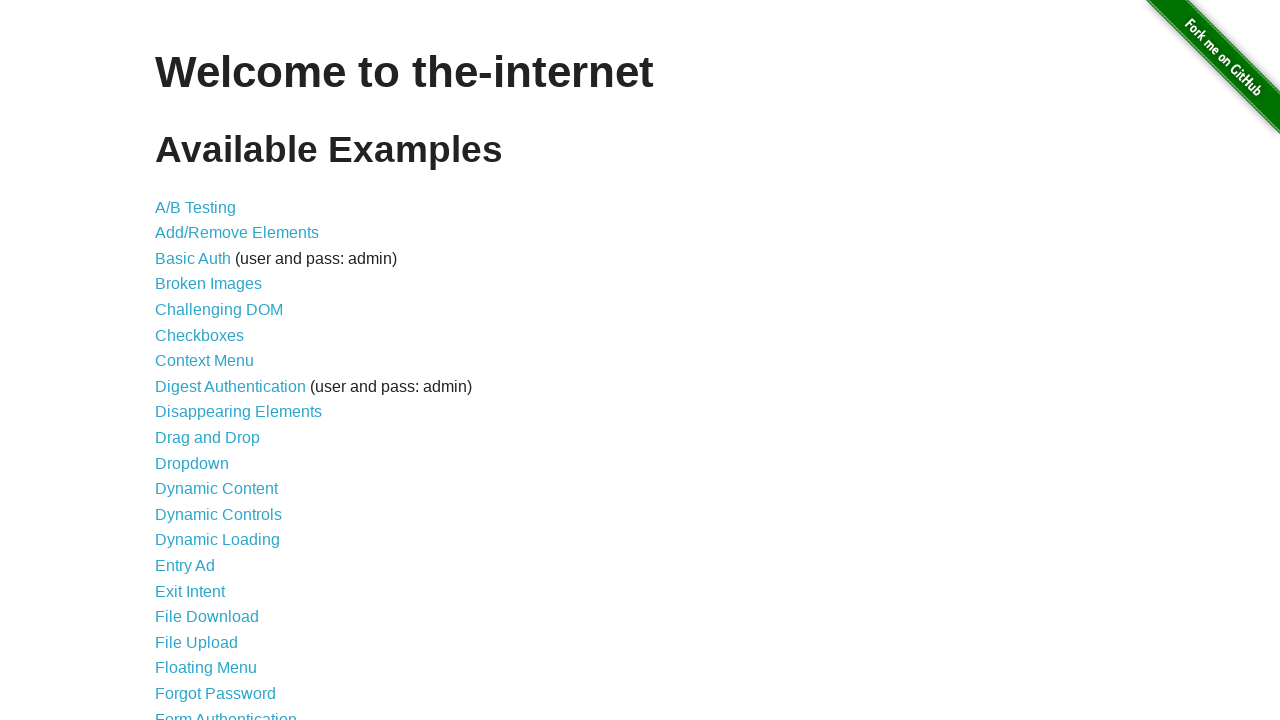